Navigates to form page, submits a form, waits for navigation, then navigates back using browser history

Starting URL: https://www.selenium.dev/selenium/web/formPage.html

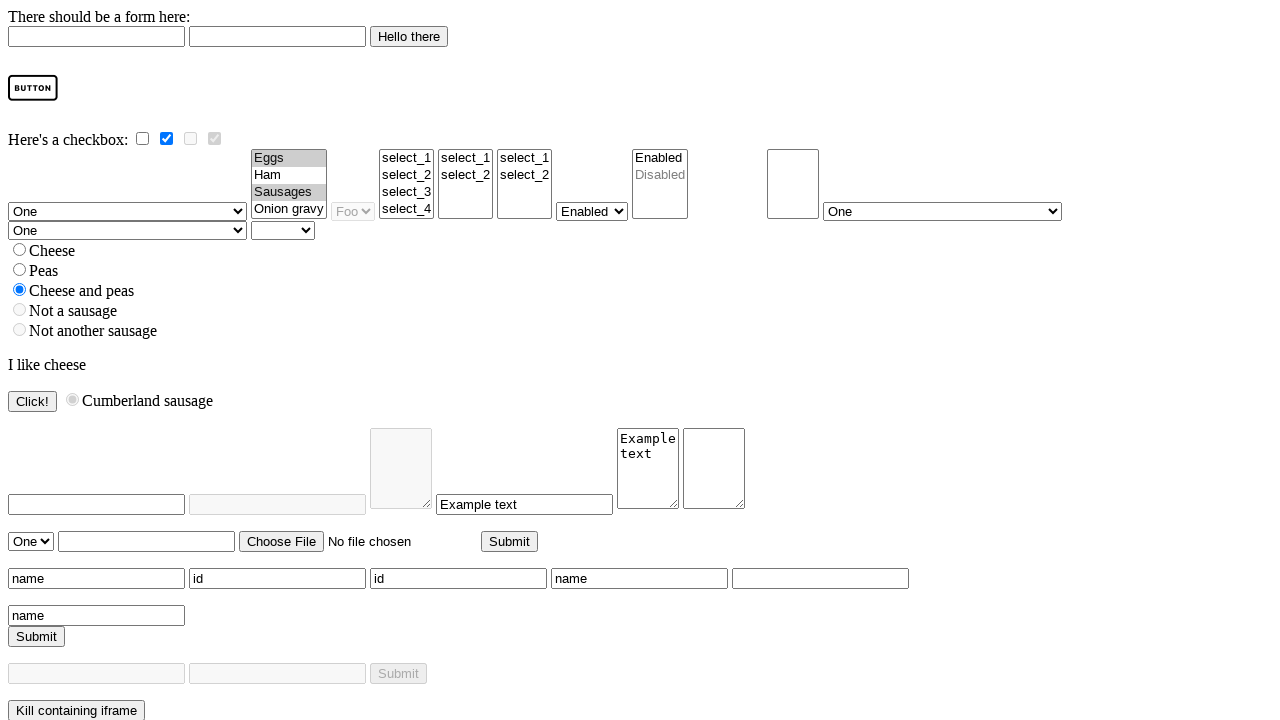

Waited for page to load with domcontentloaded state
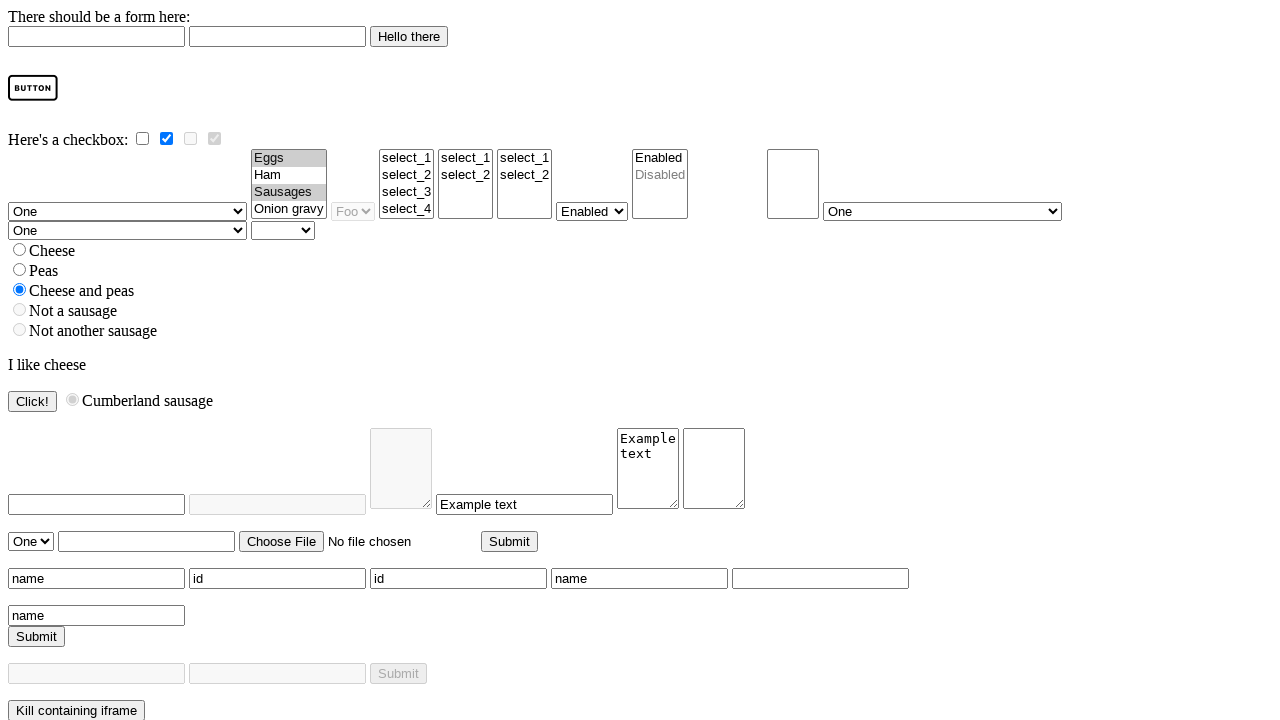

Clicked the image button to submit the form at (33, 88) on #imageButton
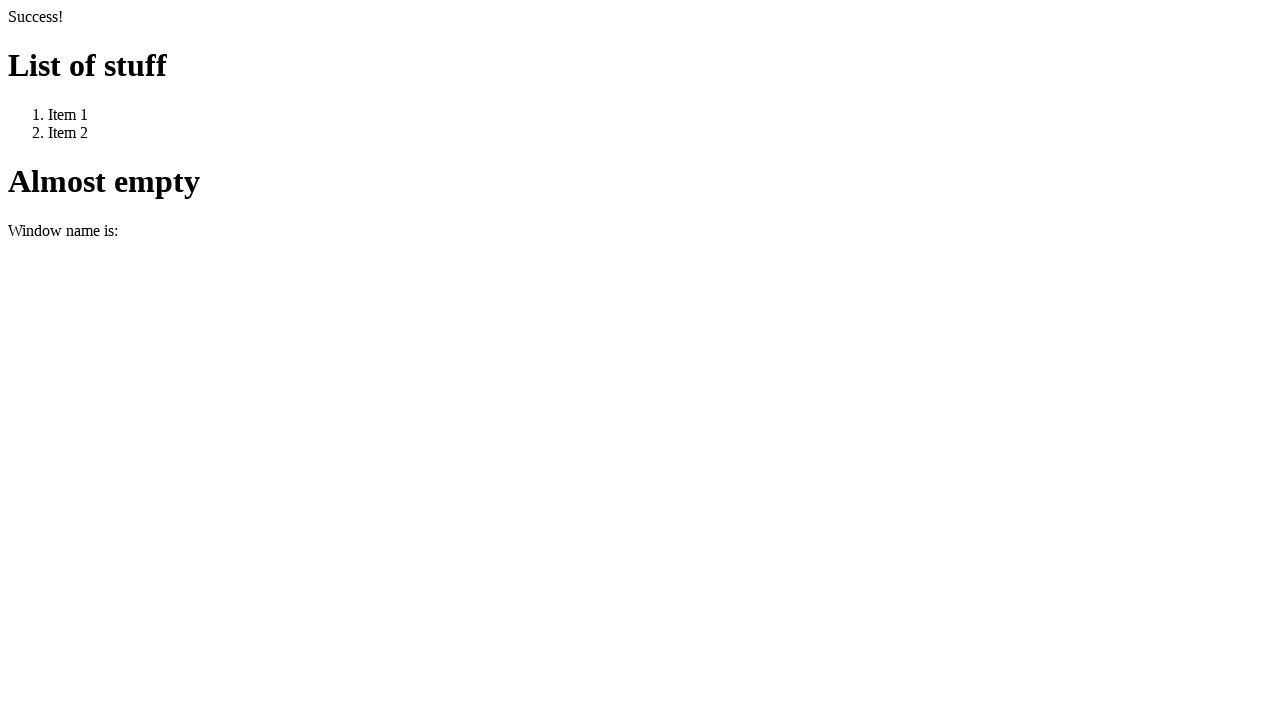

Waited for navigation to result page
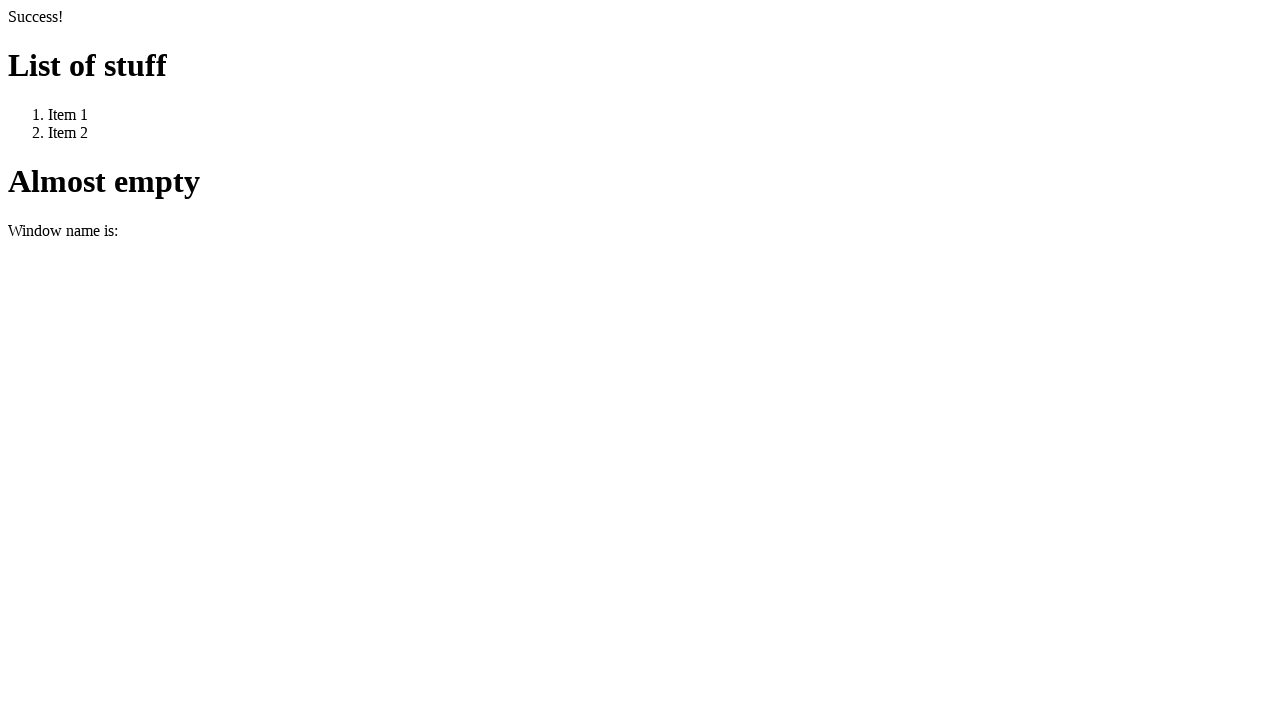

Navigated back in browser history
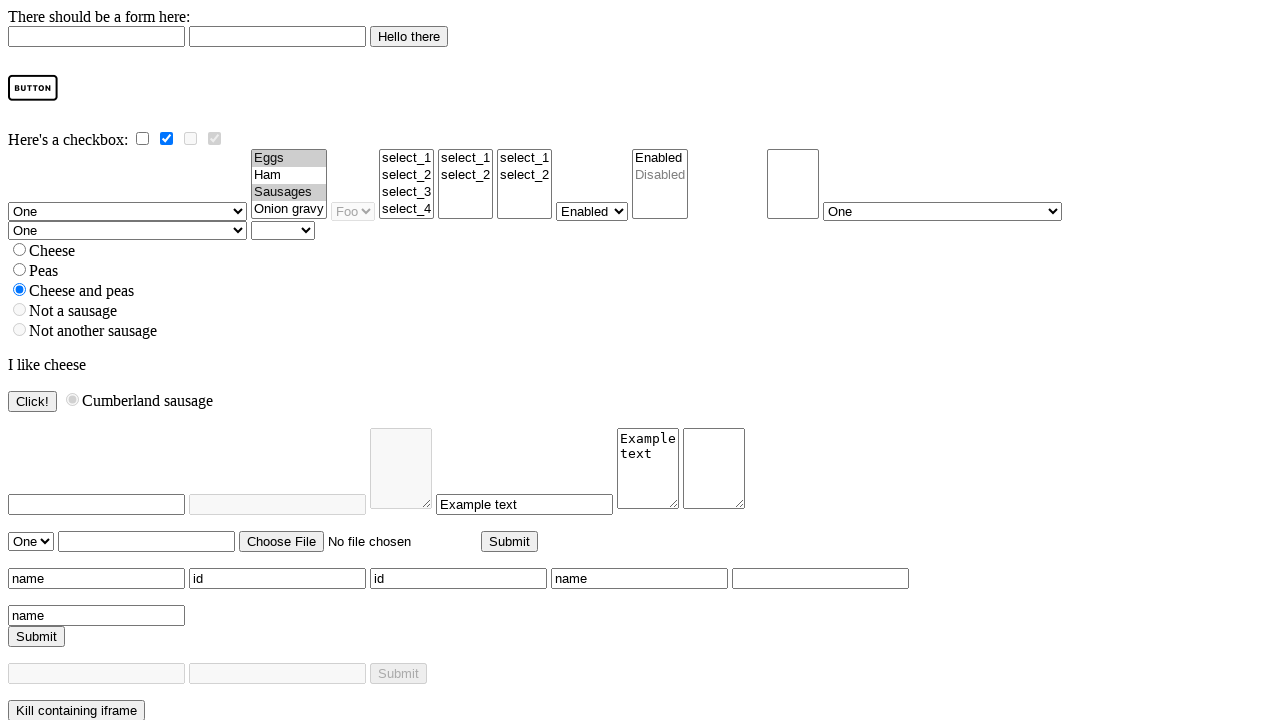

Verified we returned to form page by checking for 'We Leave From Here' text
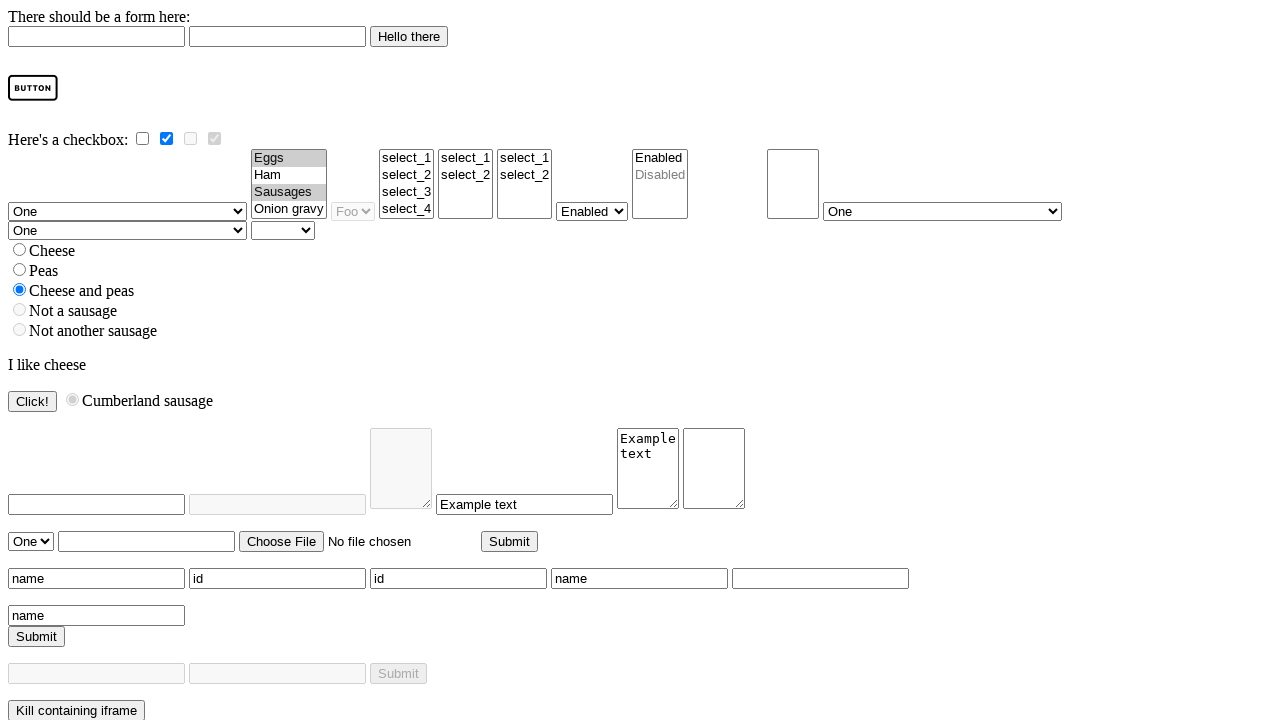

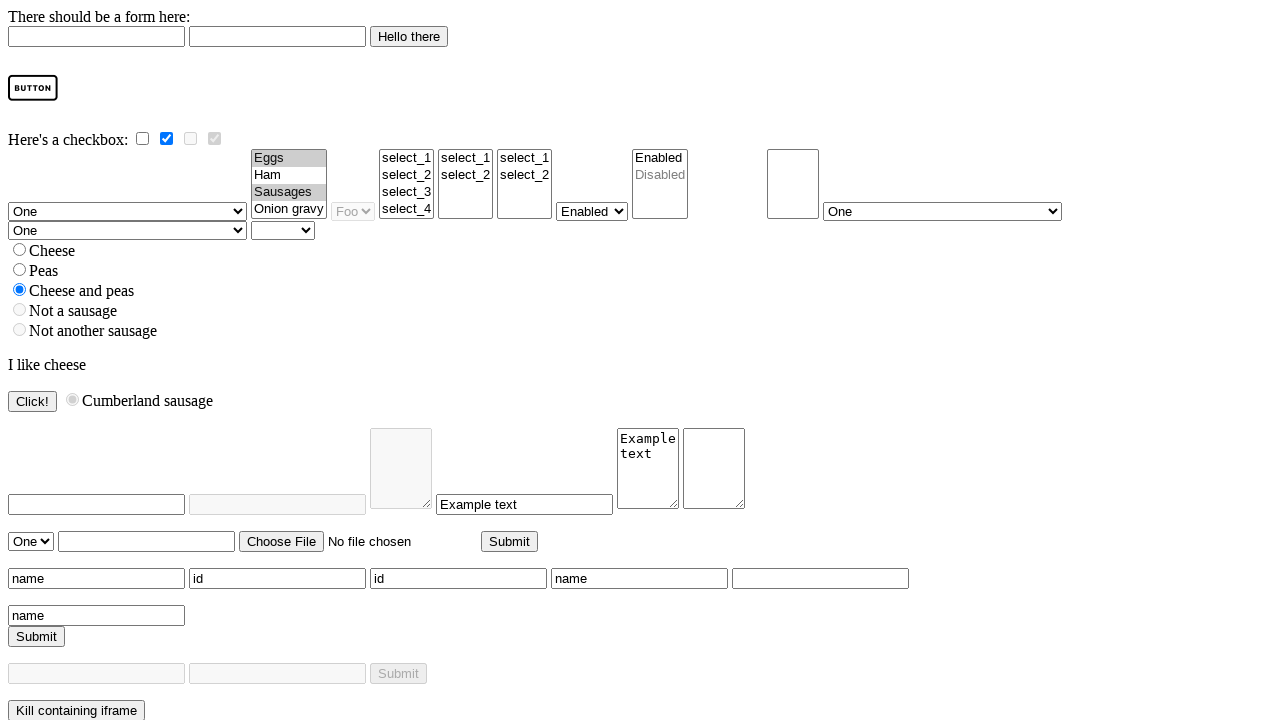